Calculates the sum of two numbers displayed on the page and selects the result from a dropdown menu

Starting URL: http://suninjuly.github.io/selects1.html

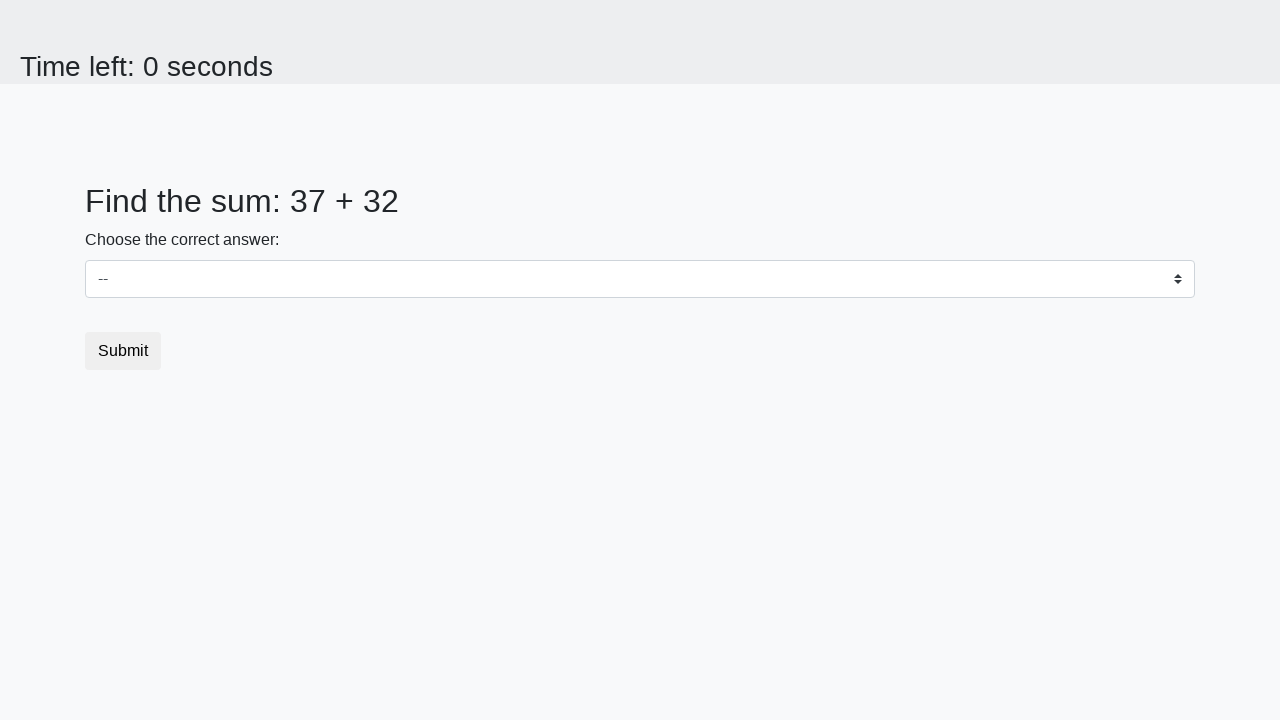

Located first number element
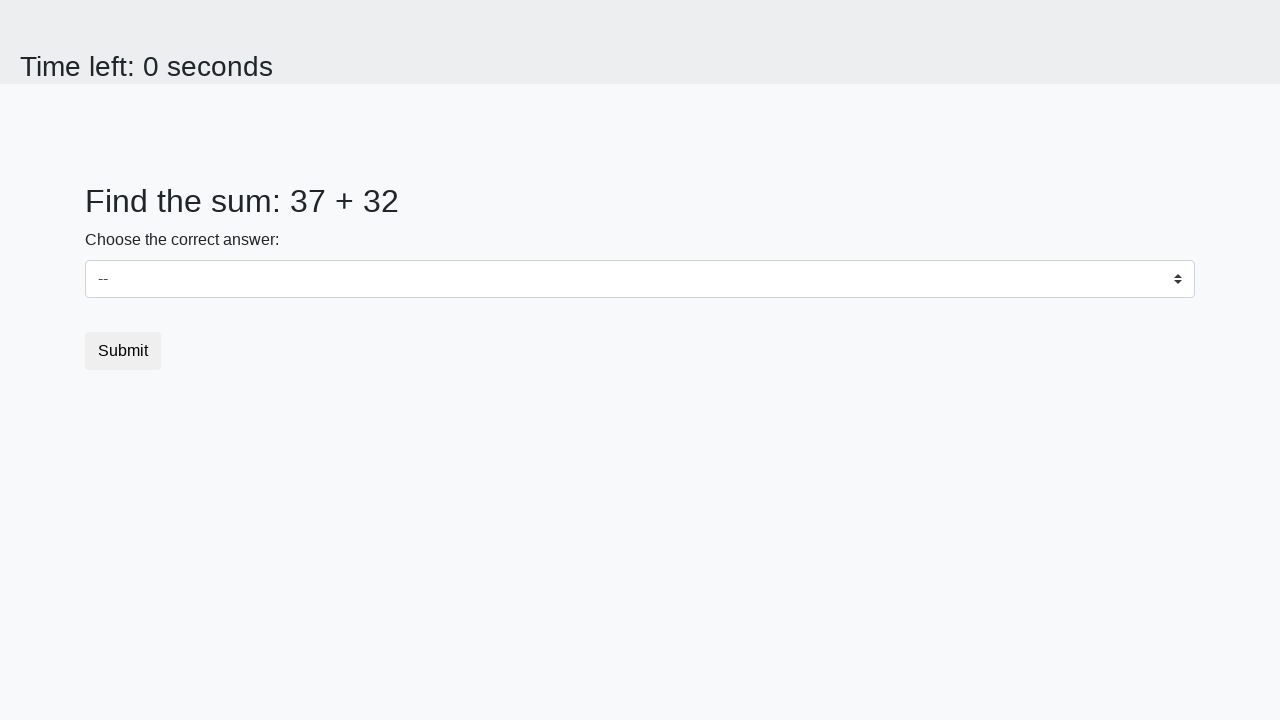

Extracted first number value: 37
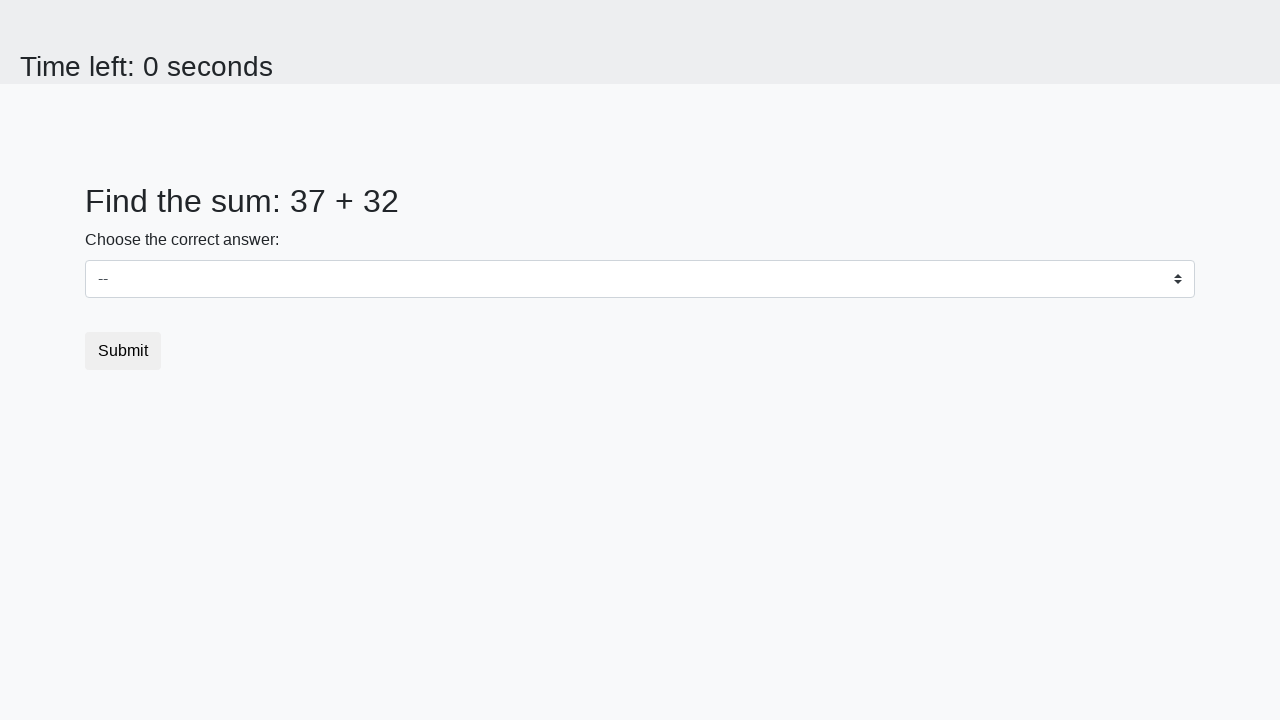

Located second number element
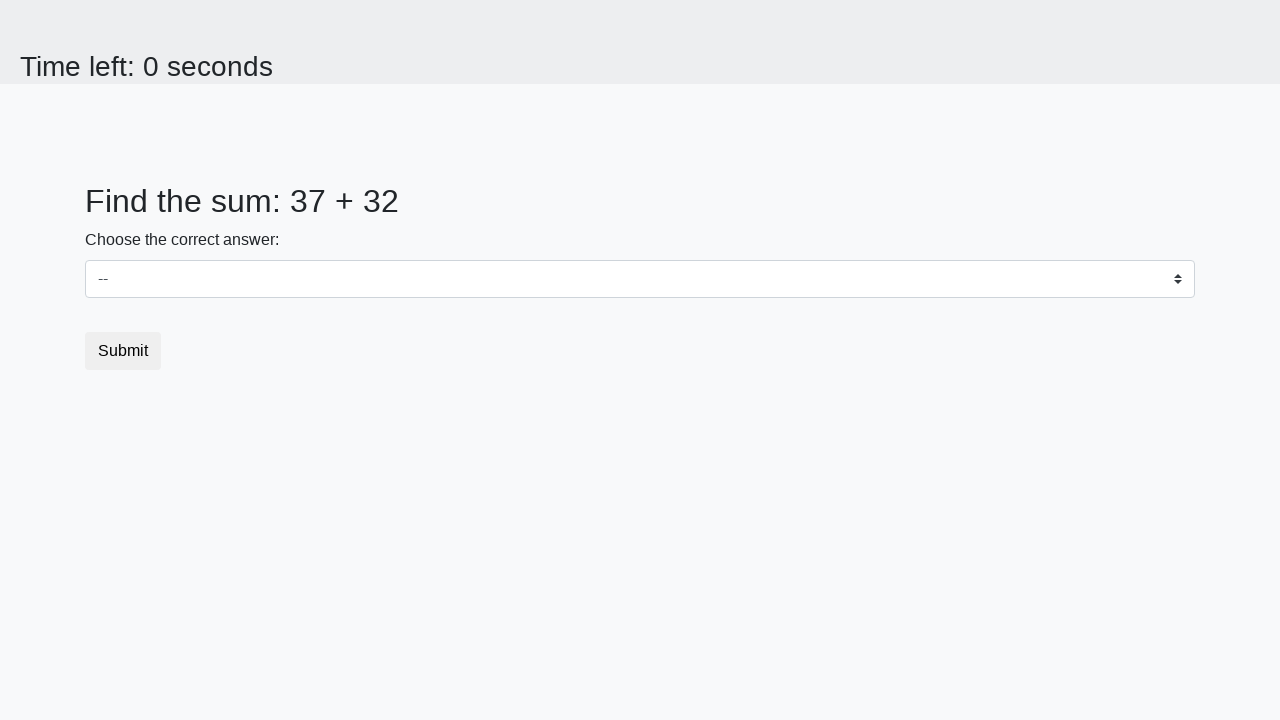

Extracted second number value: 32
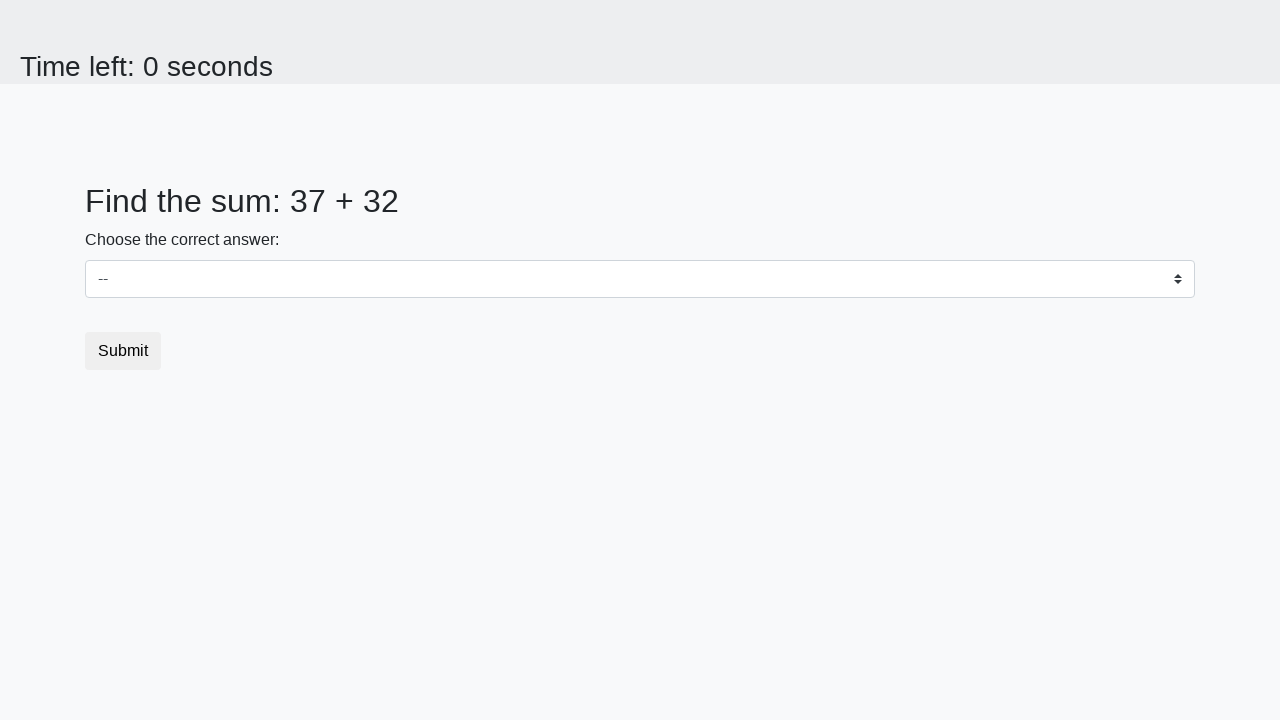

Calculated sum: 37 + 32 = 69
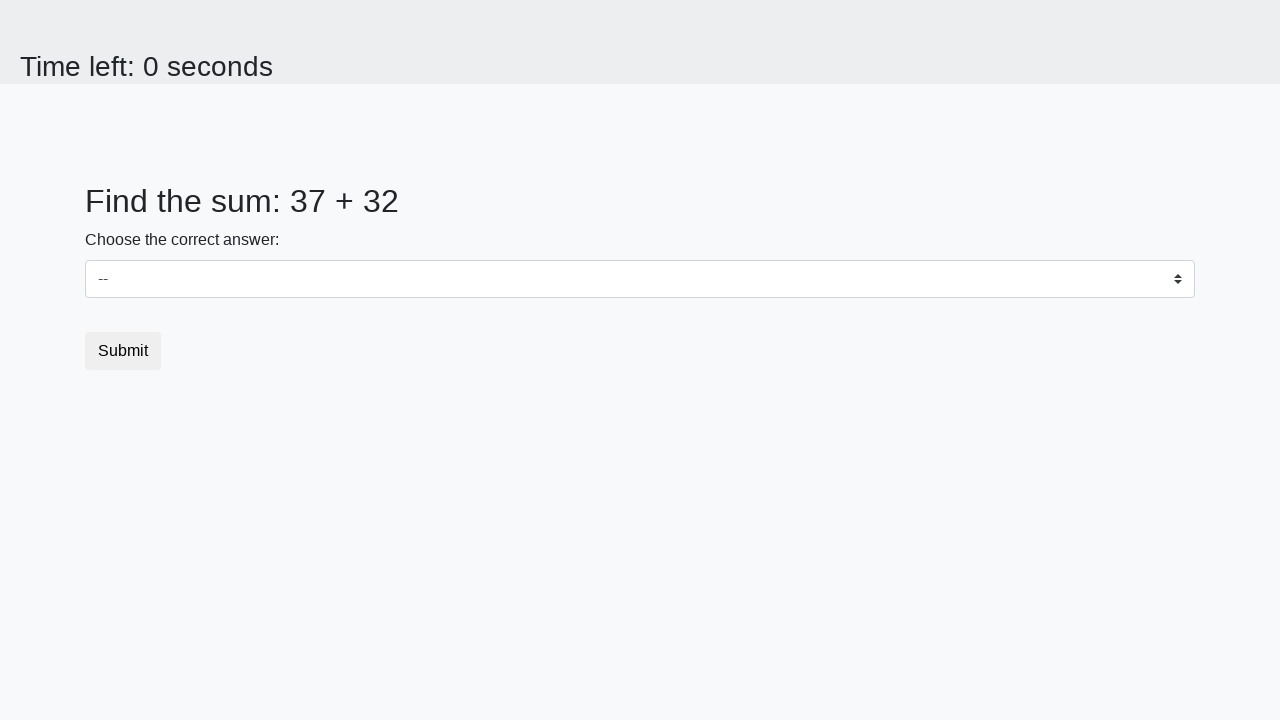

Selected calculated sum '69' from dropdown on select
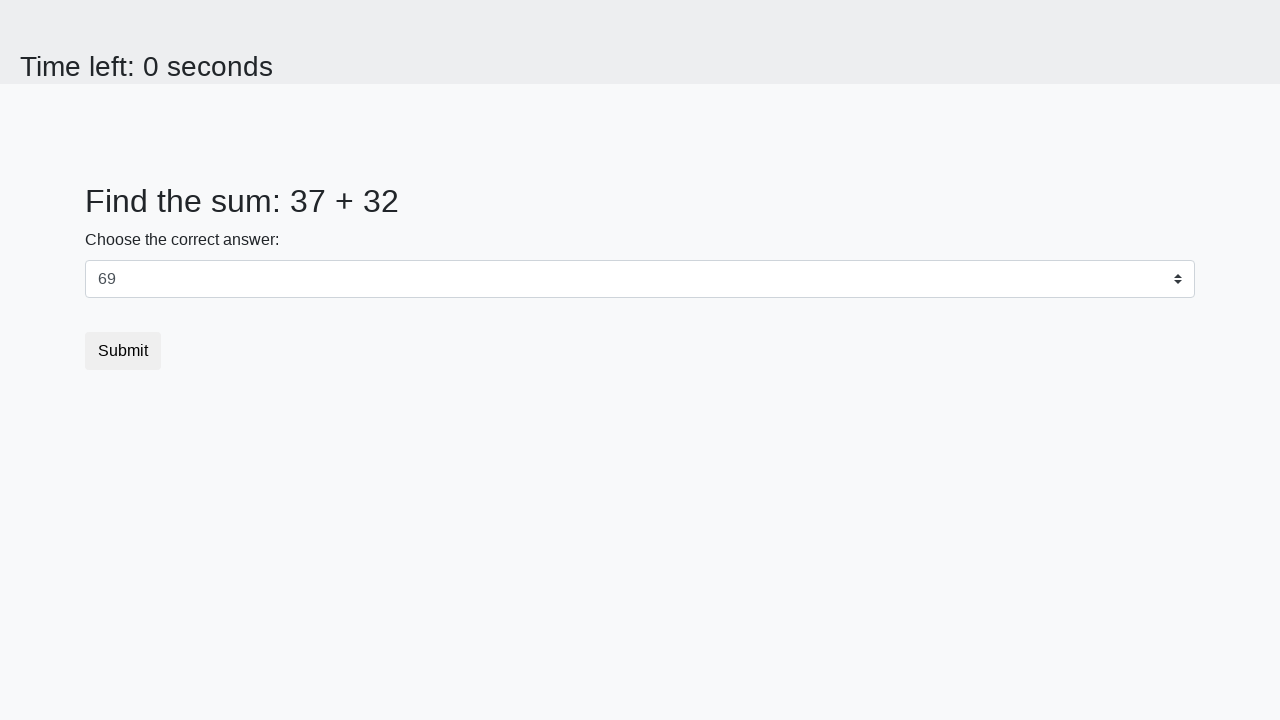

Clicked submit button at (123, 351) on button.btn
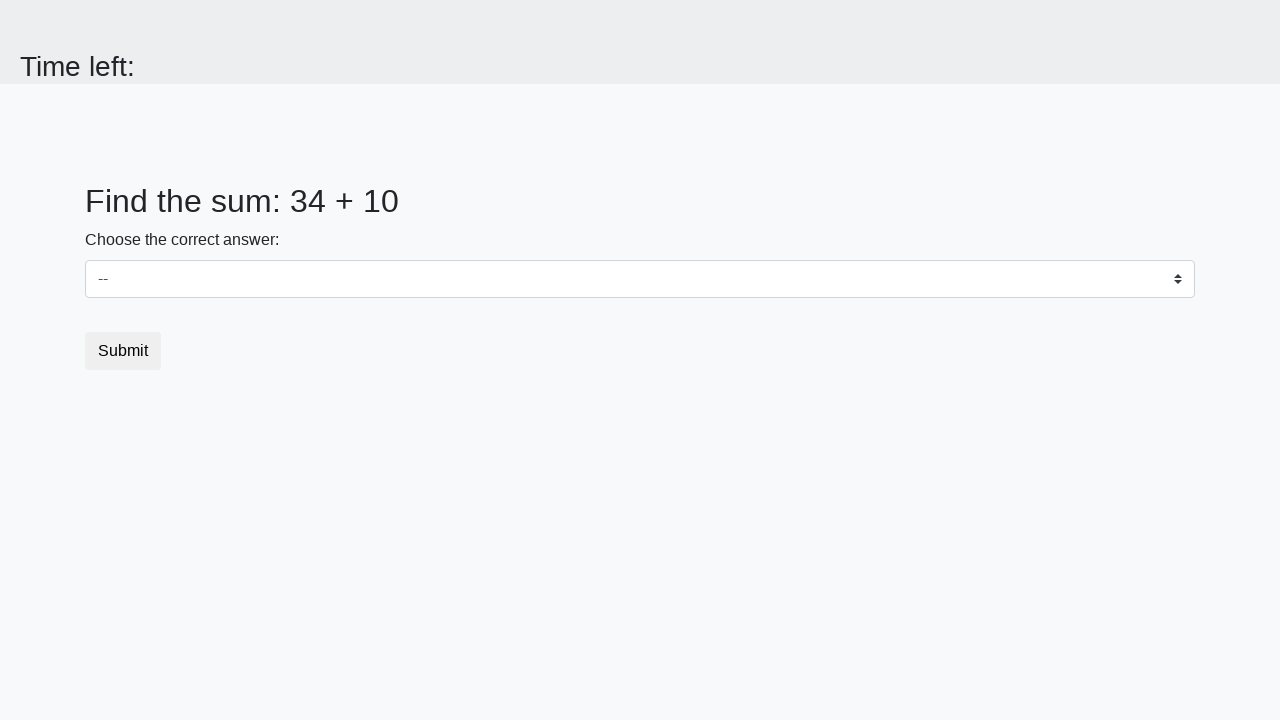

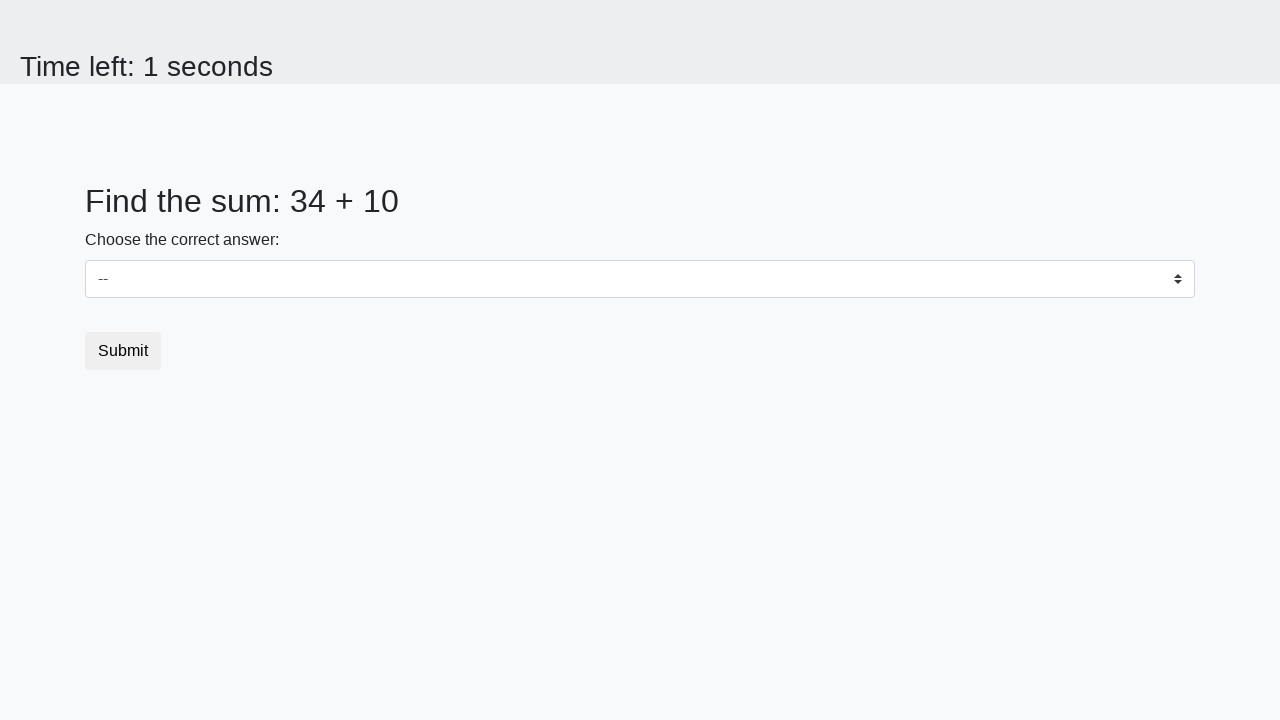